Tests e-commerce checkout flow by adding multiple items to cart, applying a promo code, and verifying the discount is applied

Starting URL: https://rahulshettyacademy.com/seleniumPractise/#/

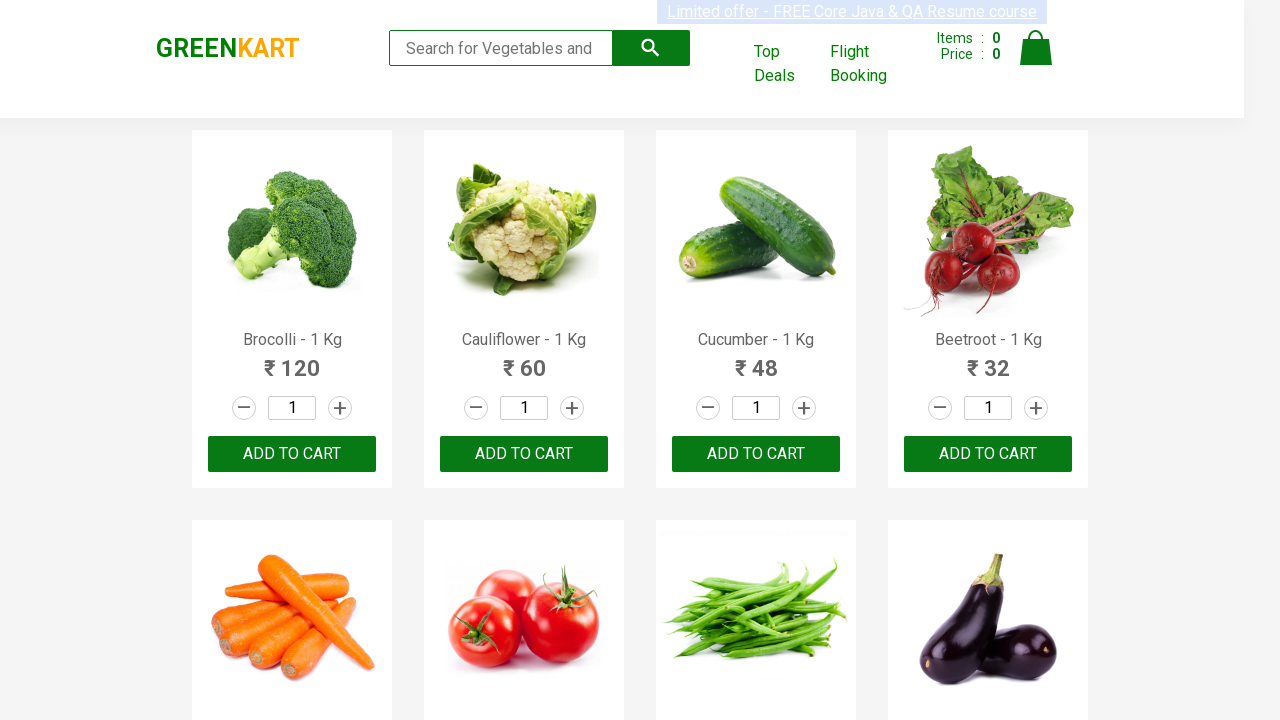

Located all product names on the page
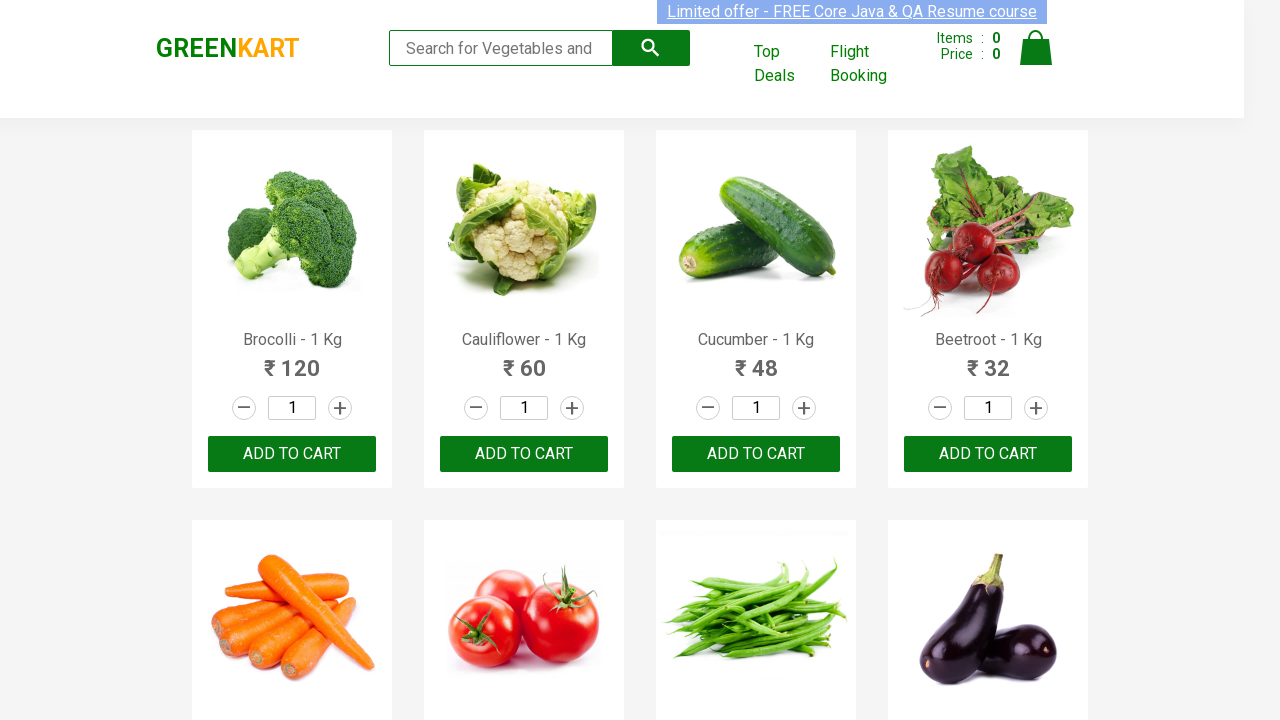

Added 'Cucumber' to cart at (756, 454) on xpath=//div[@class='product-action']/button >> nth=2
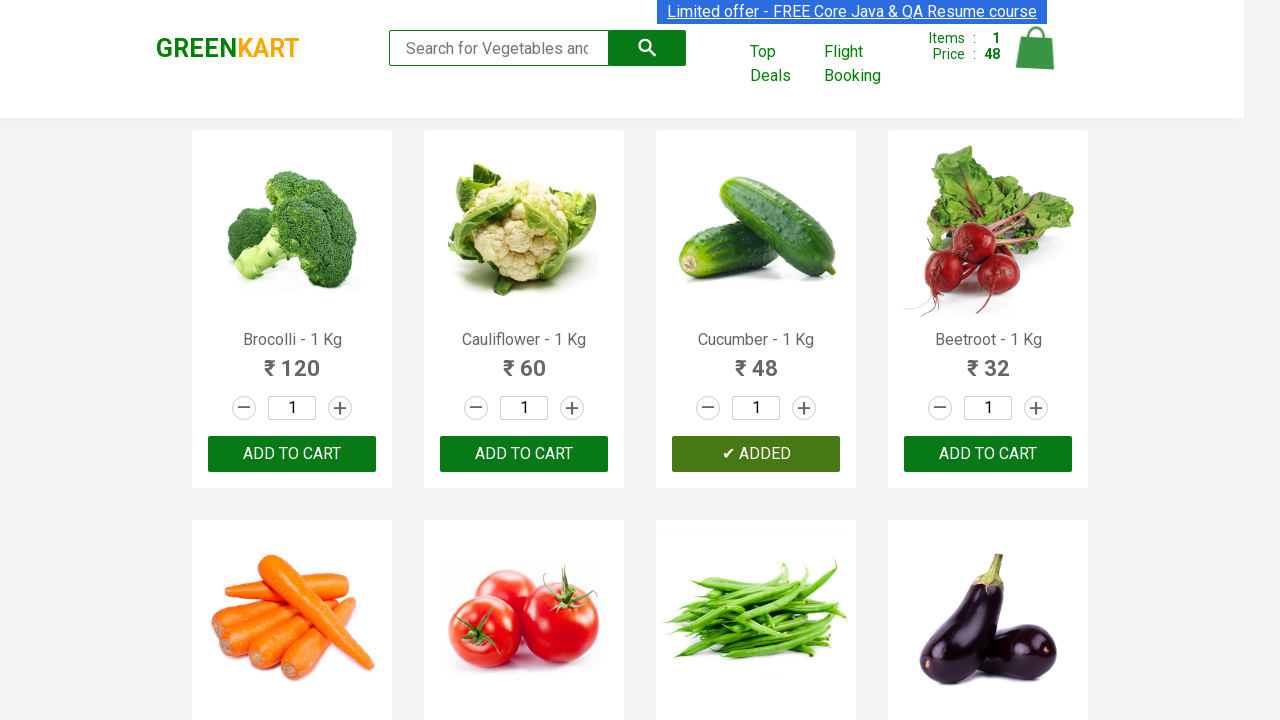

Added 'Brocolli' to cart at (292, 454) on xpath=//div[@class='product-action']/button >> nth=0
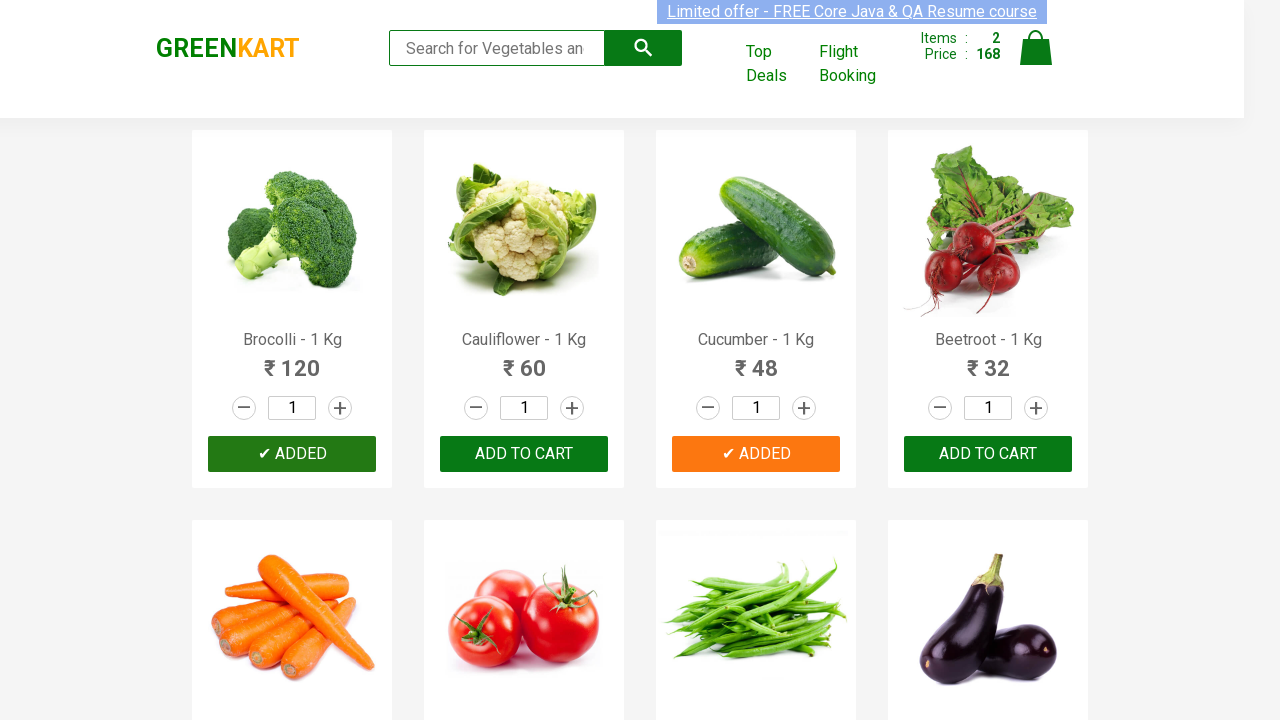

Clicked cart icon to view cart contents at (1036, 59) on a[class='cart-icon']
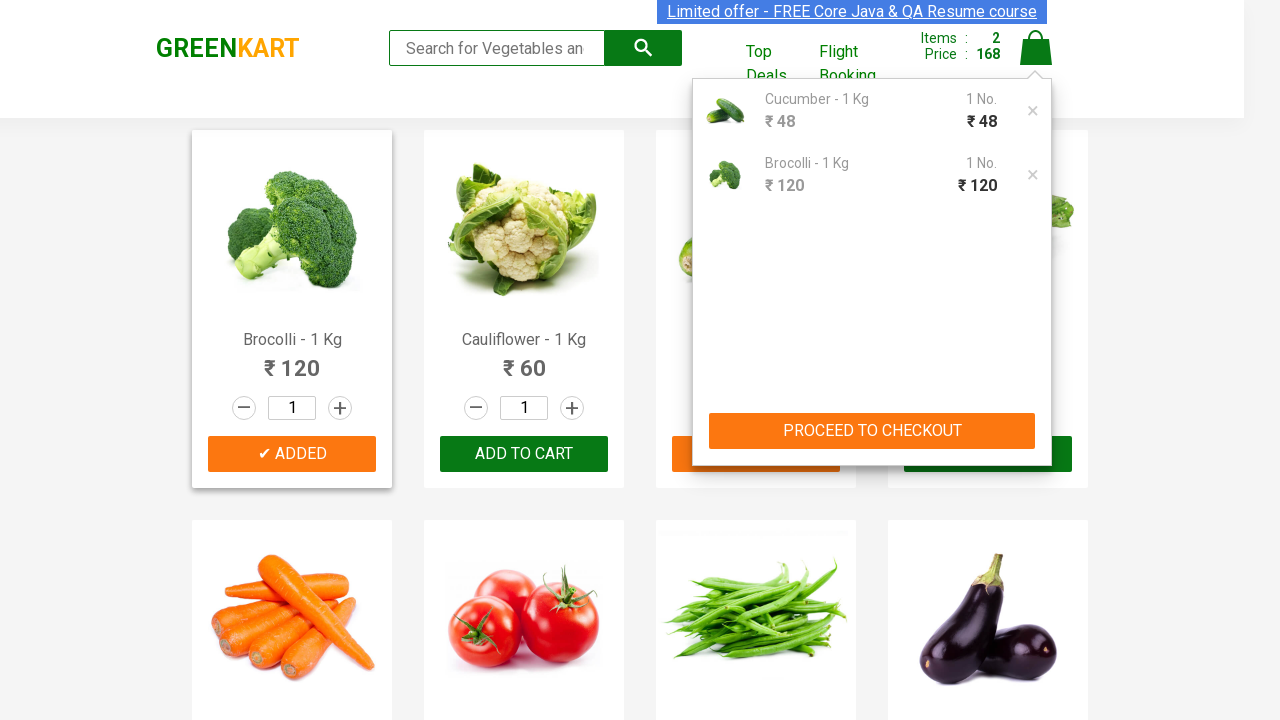

Clicked proceed to checkout button at (872, 431) on .cart-preview.active .action-block
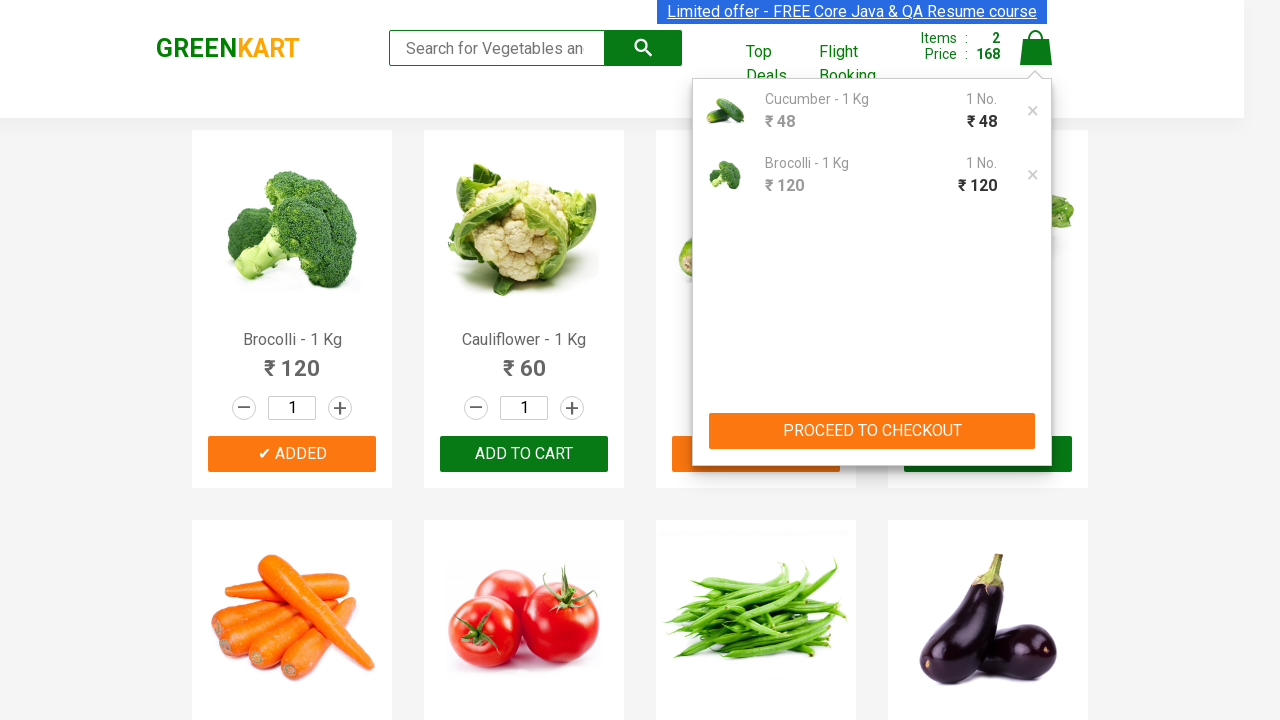

Promo code field is now visible
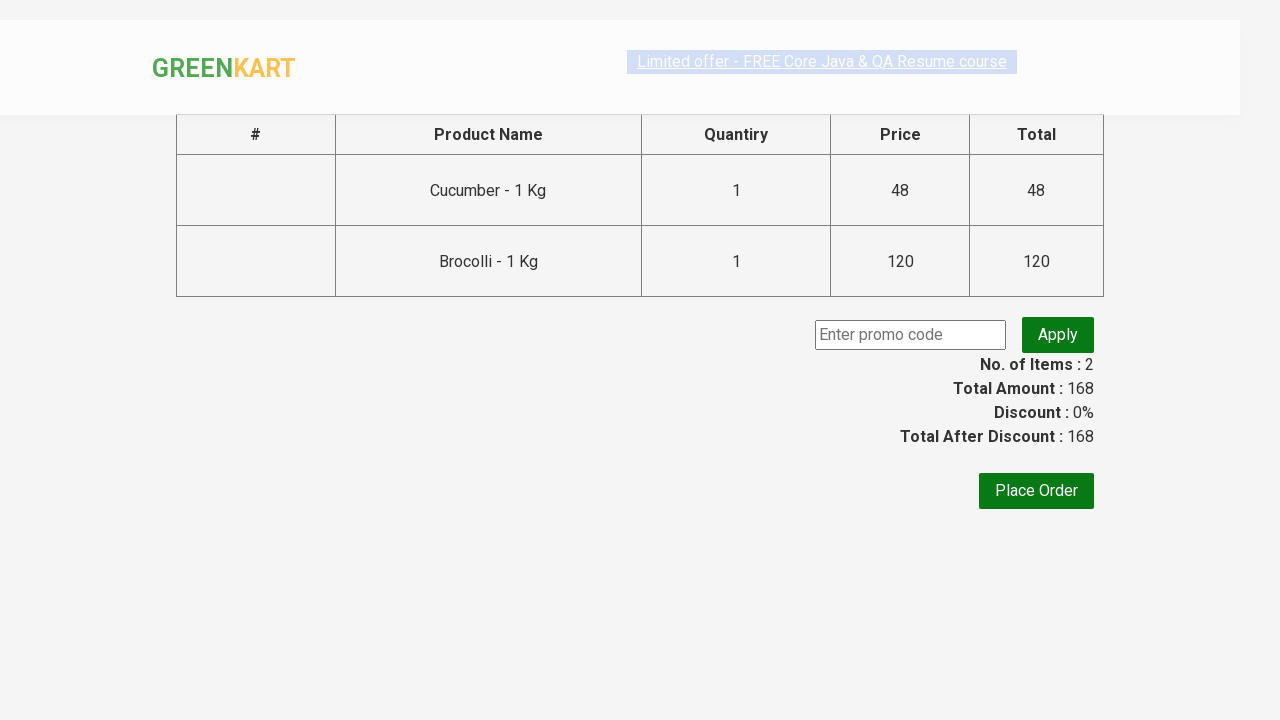

Entered promo code 'rahulshettyacademy' into the field on .promoCode
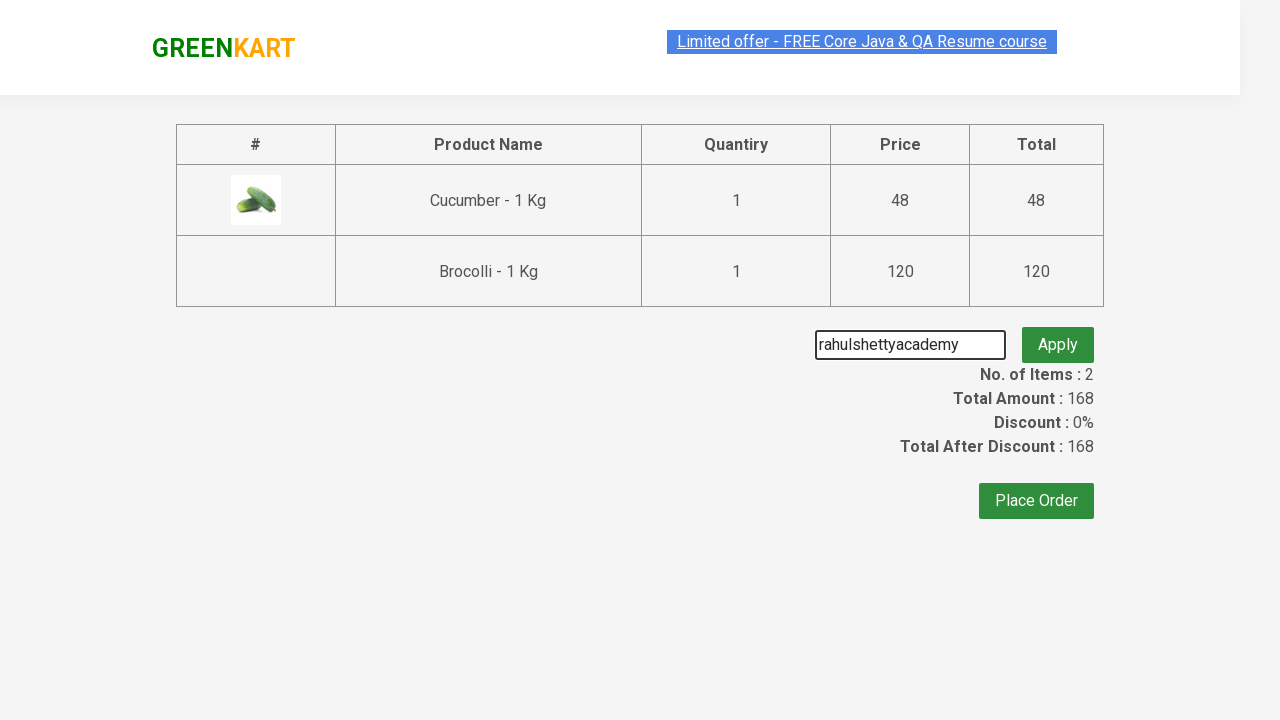

Clicked the Apply Promo Code button at (1058, 335) on button.promoBtn
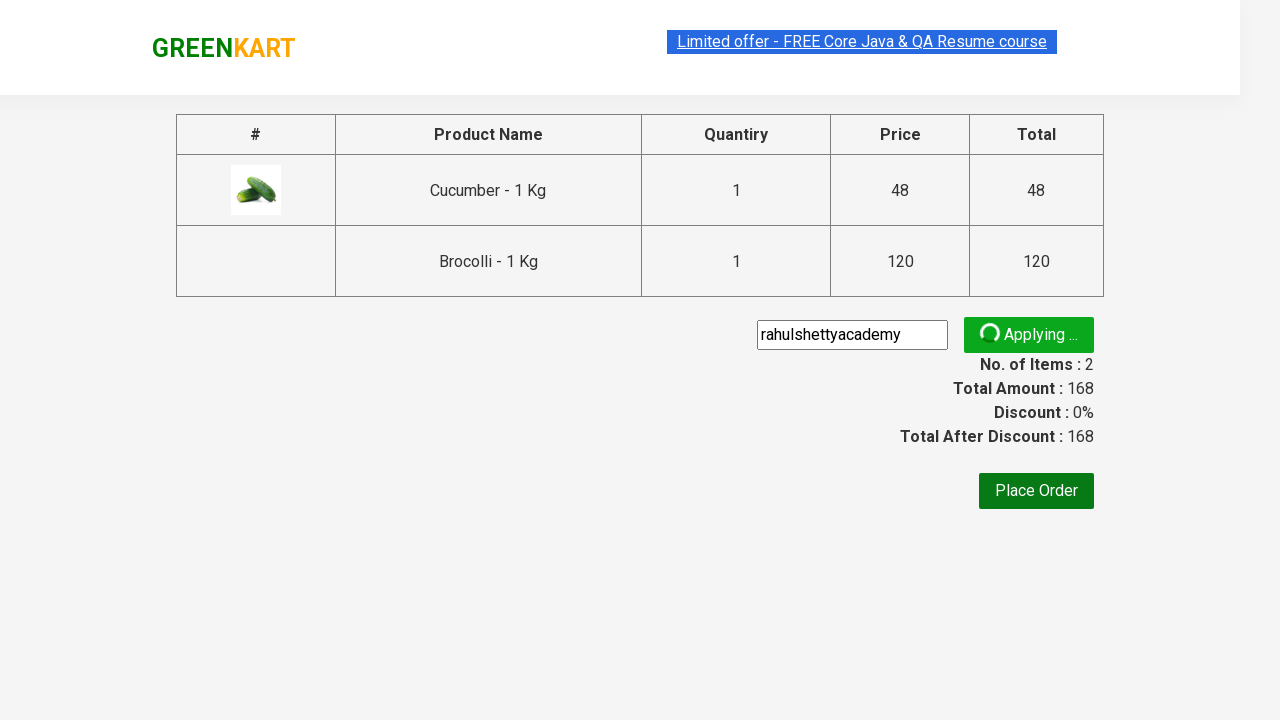

Promo code application result message appeared
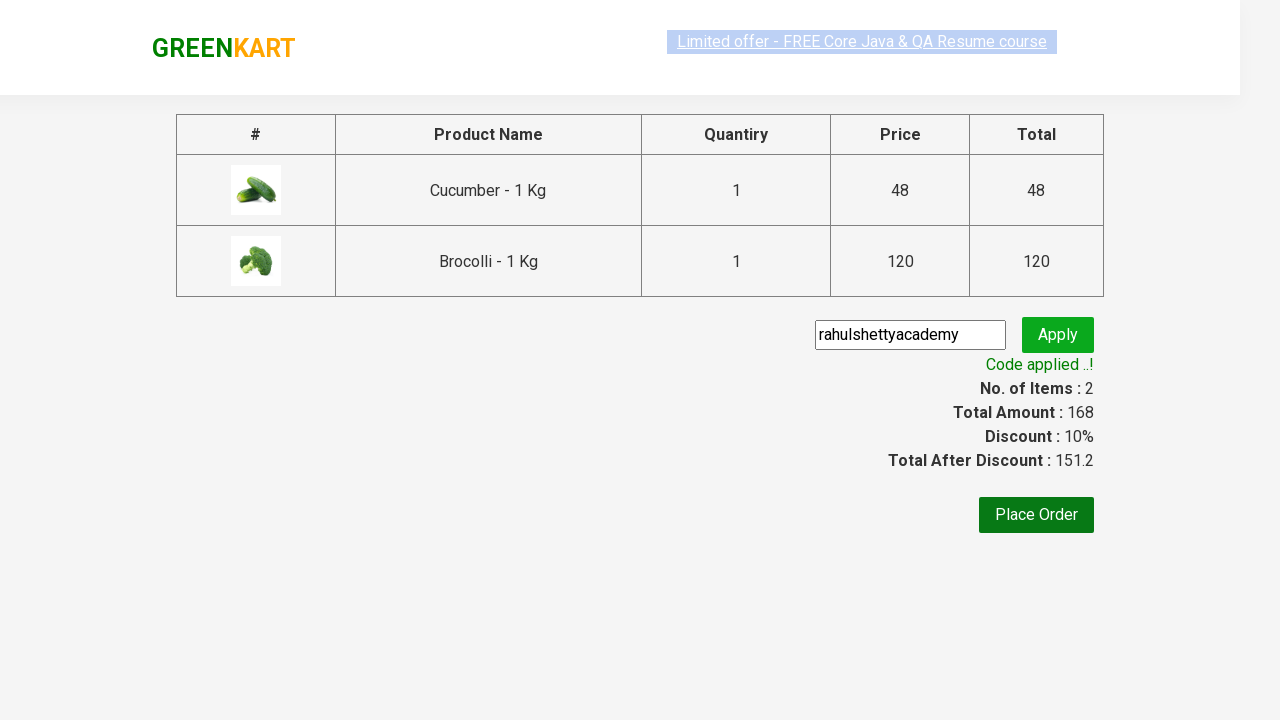

Retrieved promo application message text
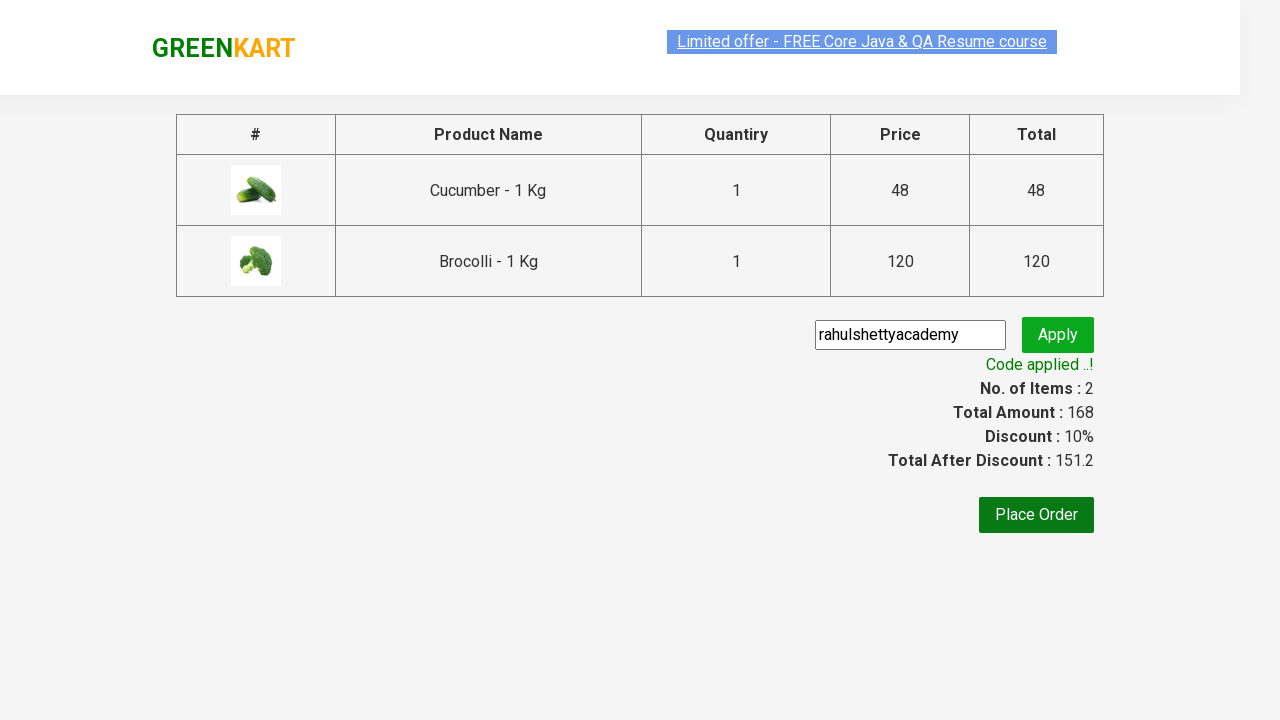

Retrieved total amount after discount
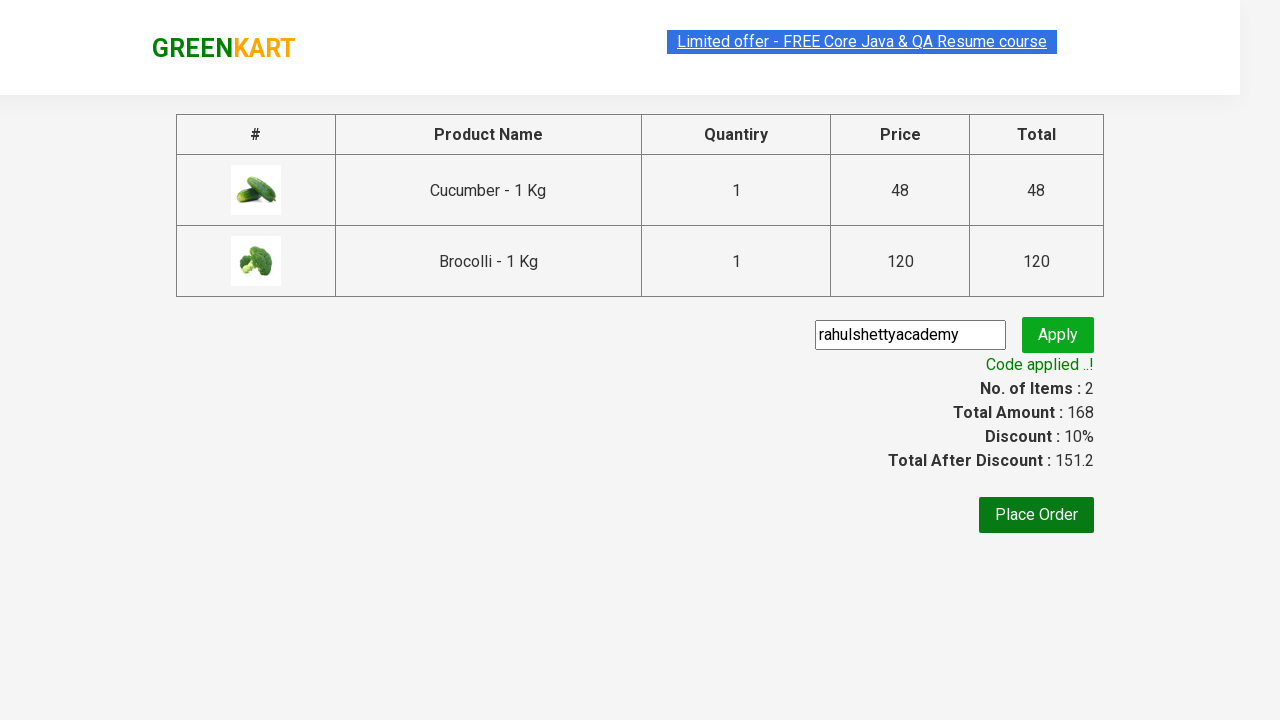

Retrieved discount percentage value
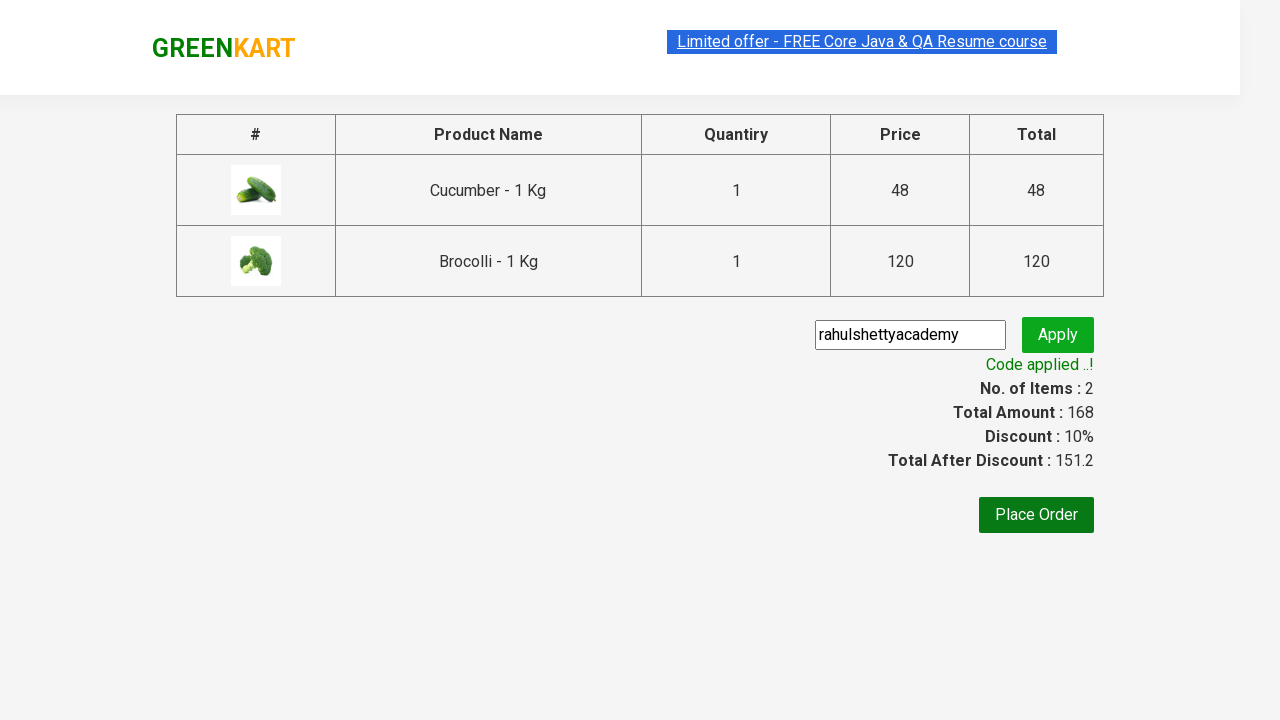

Retrieved discount amount value
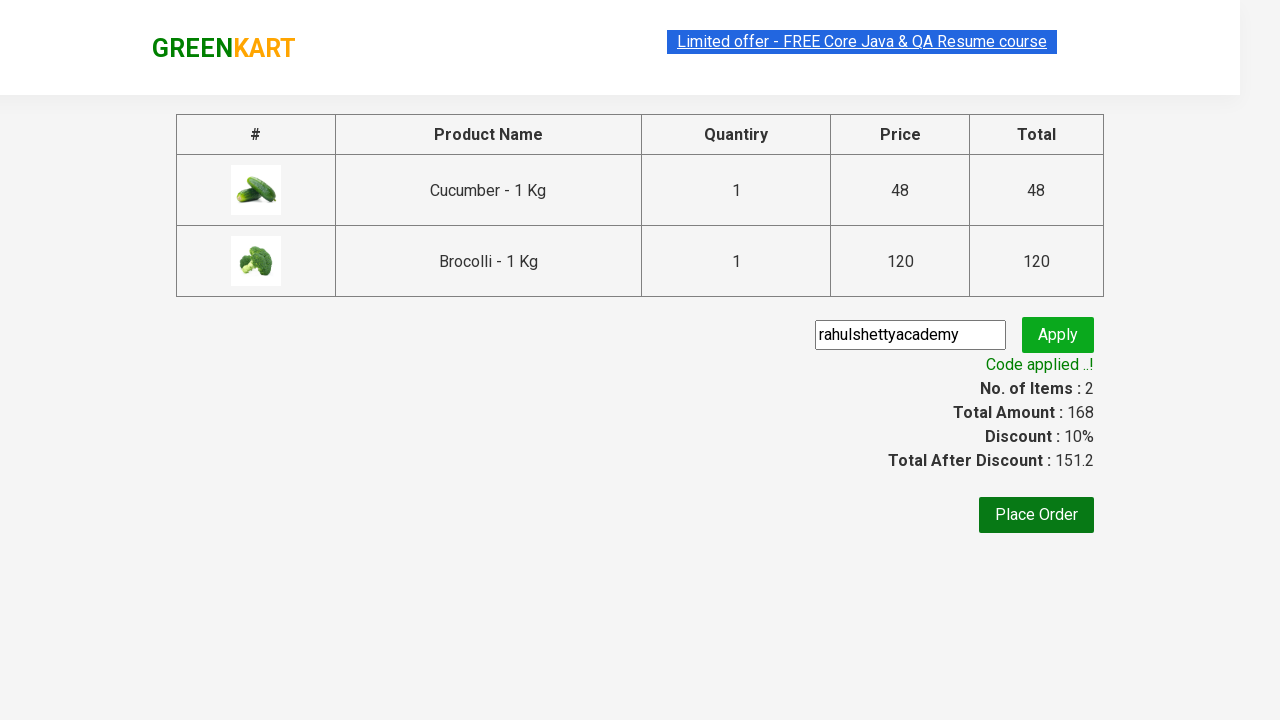

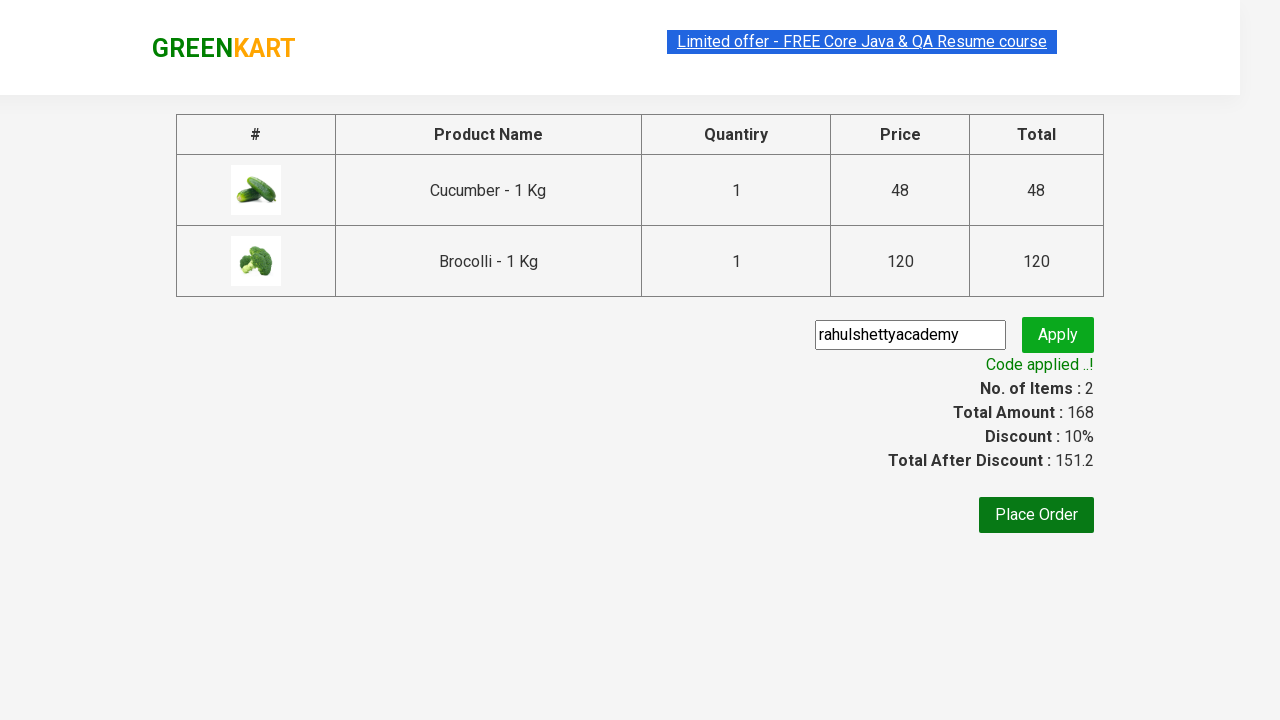